Navigates to a page, clicks a link with mathematically calculated text, fills out a form with name, surname, city and country, then submits it

Starting URL: http://suninjuly.github.io/find_link_text

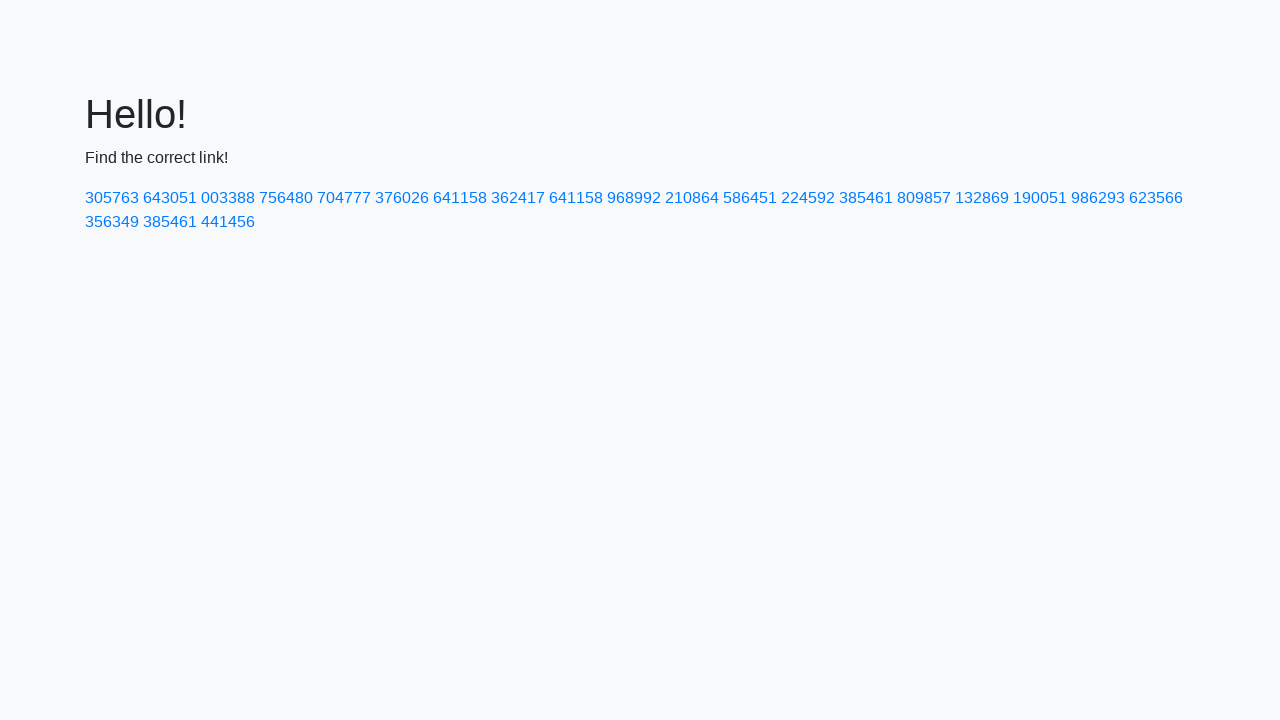

Clicked link with mathematically calculated text value at (808, 198) on text=224592
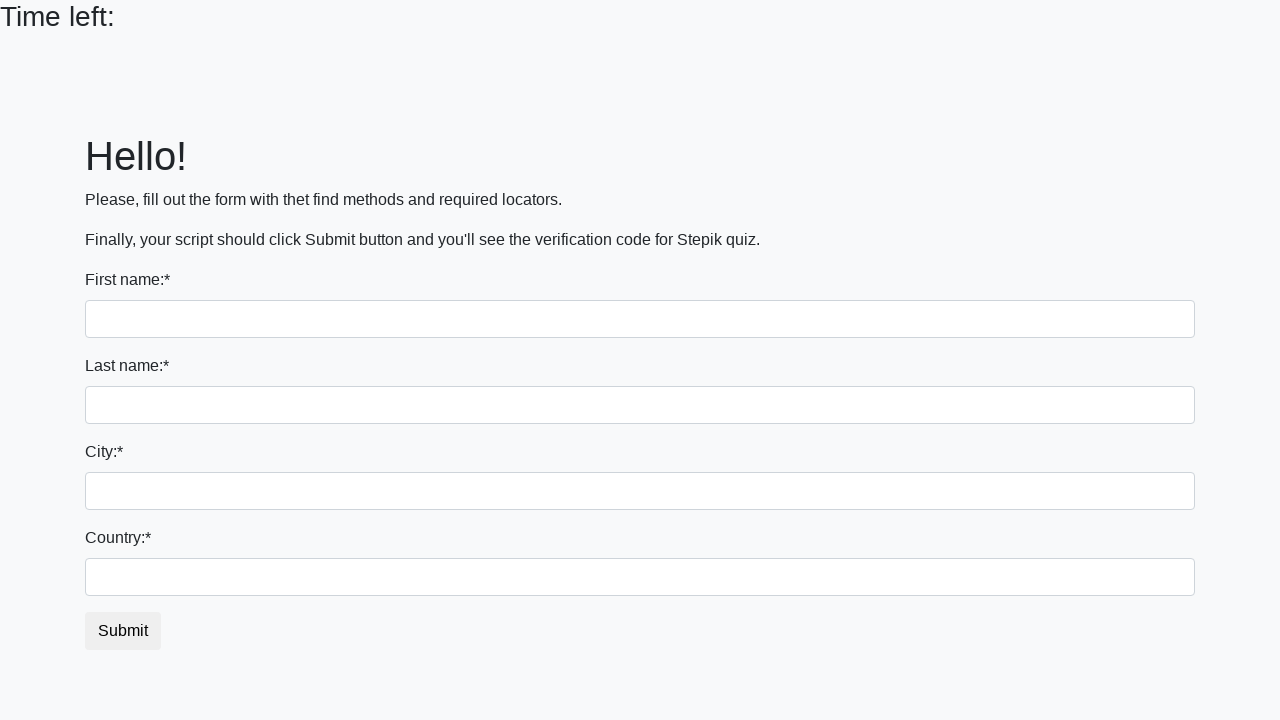

Filled name field with 'Name' on .form-group:nth-child(1) input
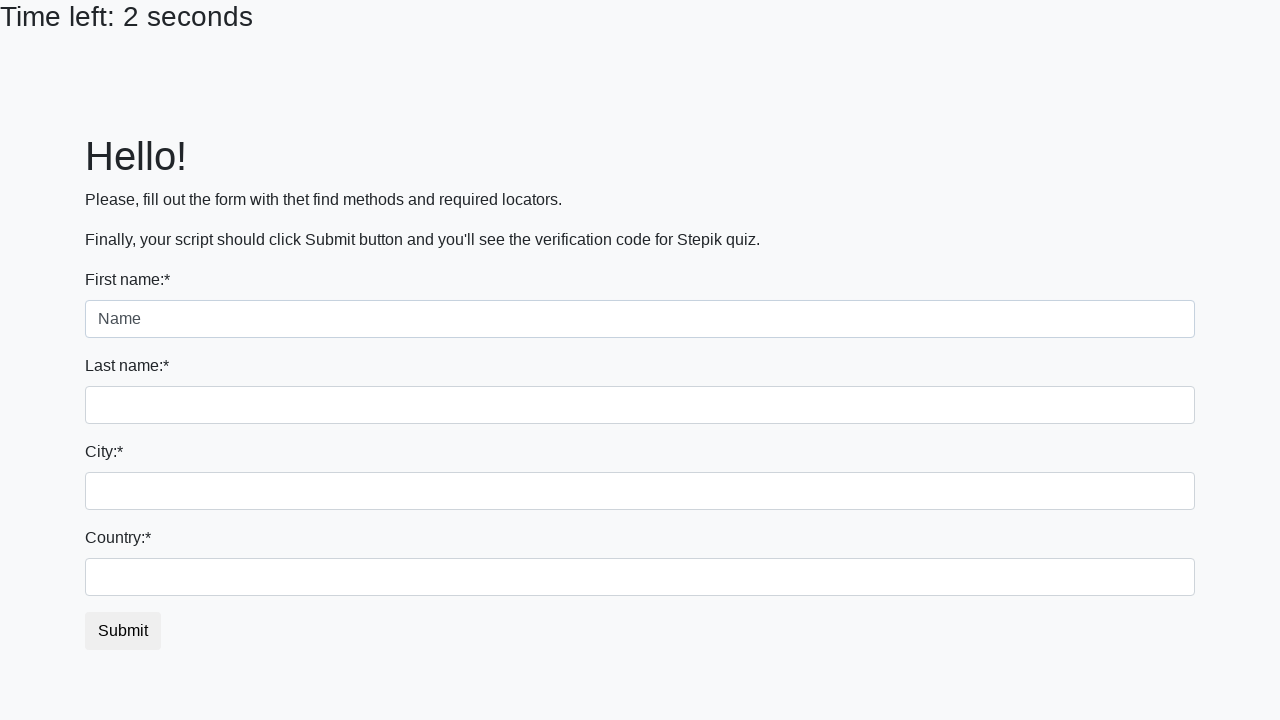

Filled surname field with 'surname' on .form-group:nth-child(2) input
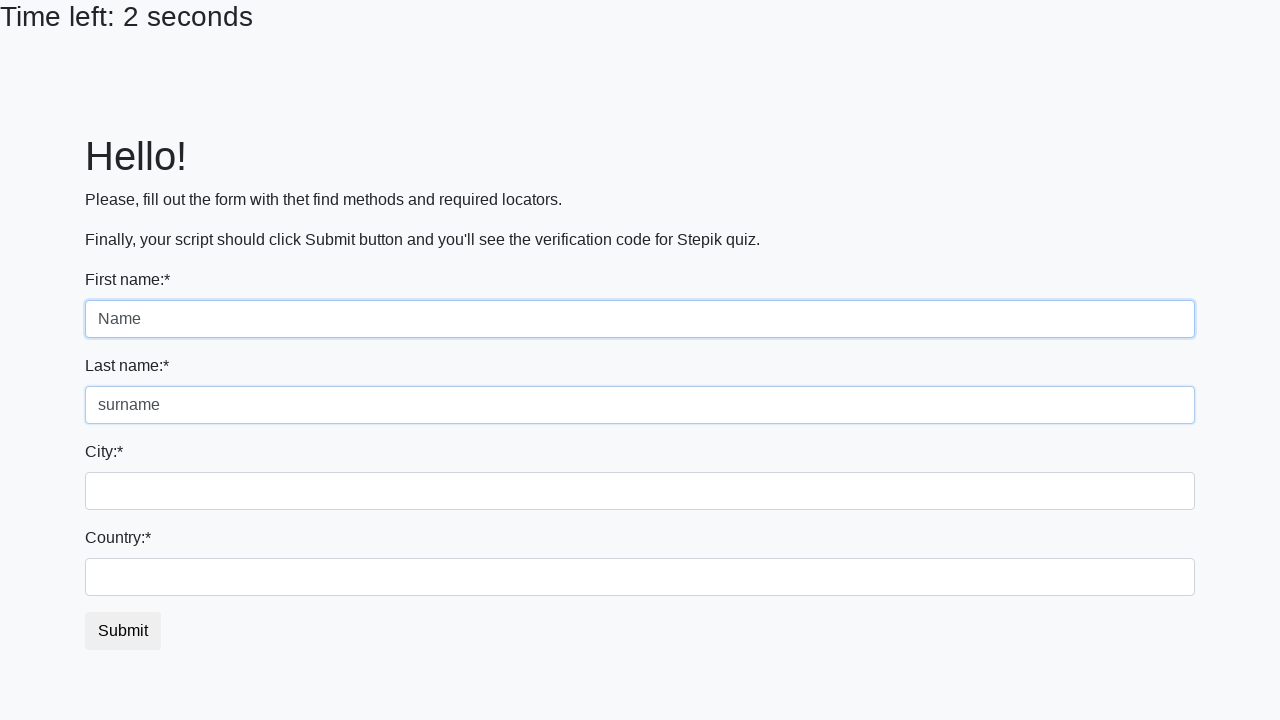

Filled city field with 'Seattle' on .form-group:nth-child(3) input
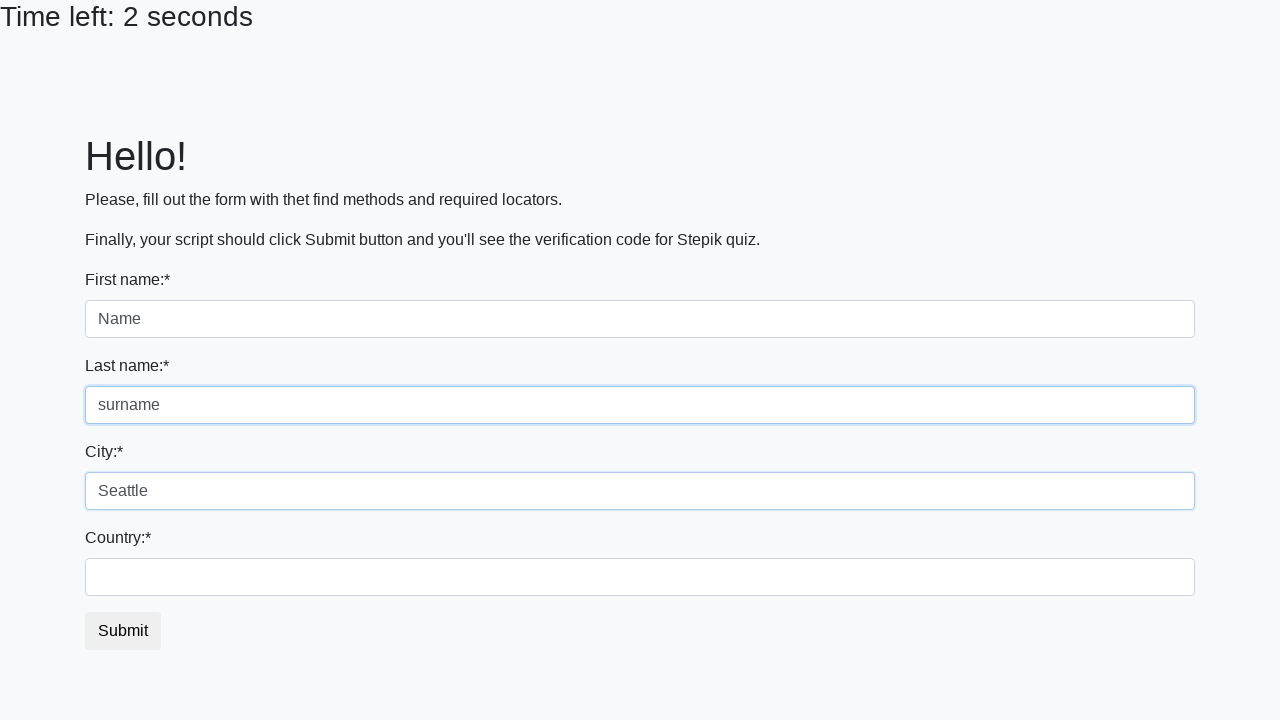

Filled country field with 'USA' on .form-group:nth-child(4) input
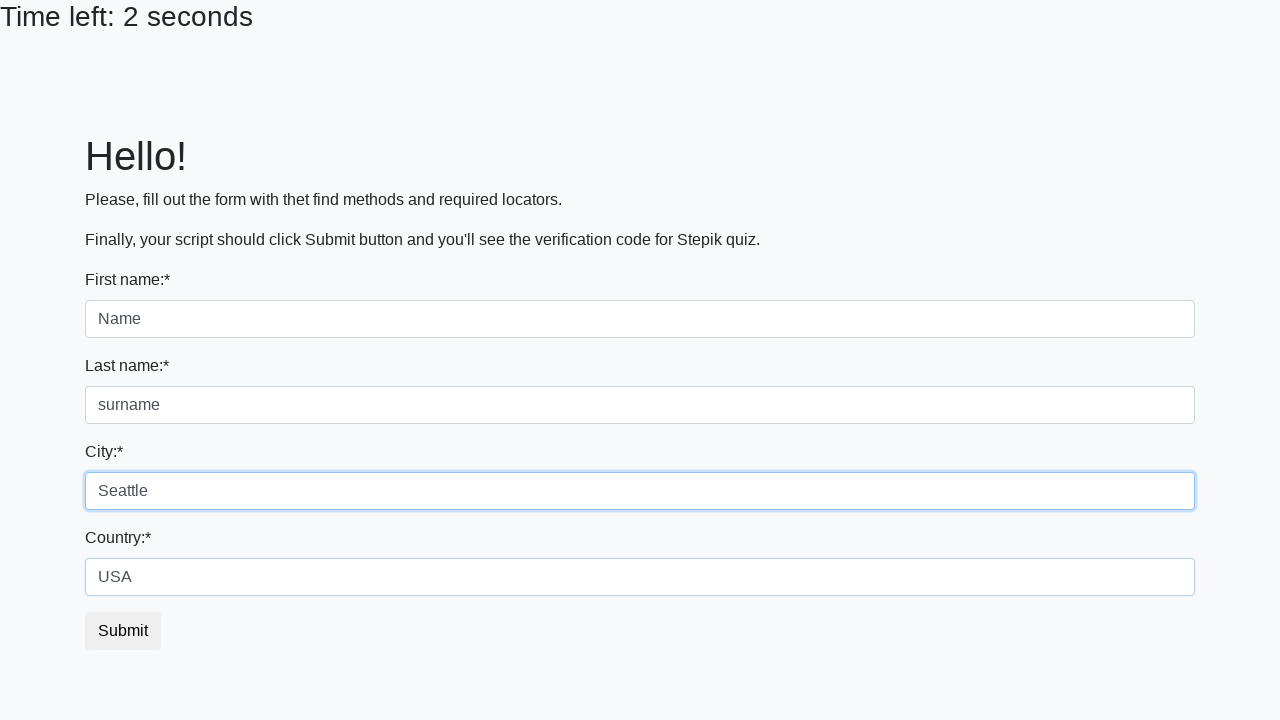

Clicked submit button to submit the form at (123, 631) on .btn
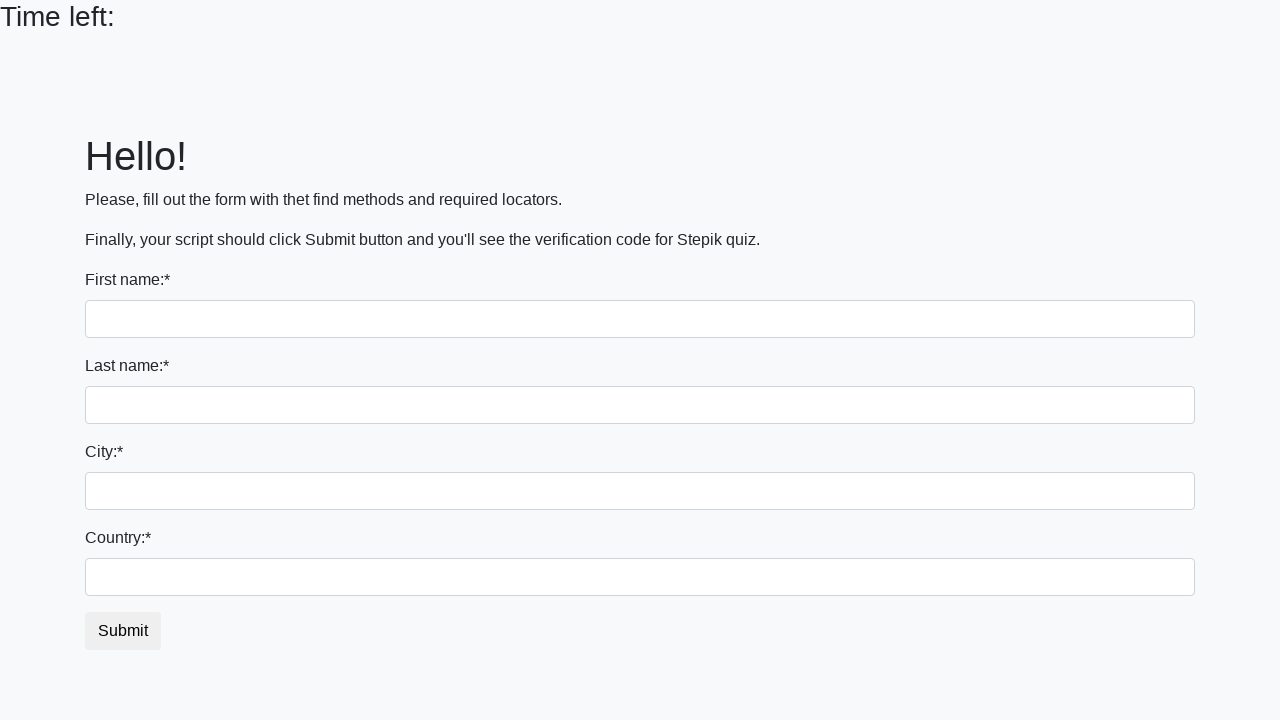

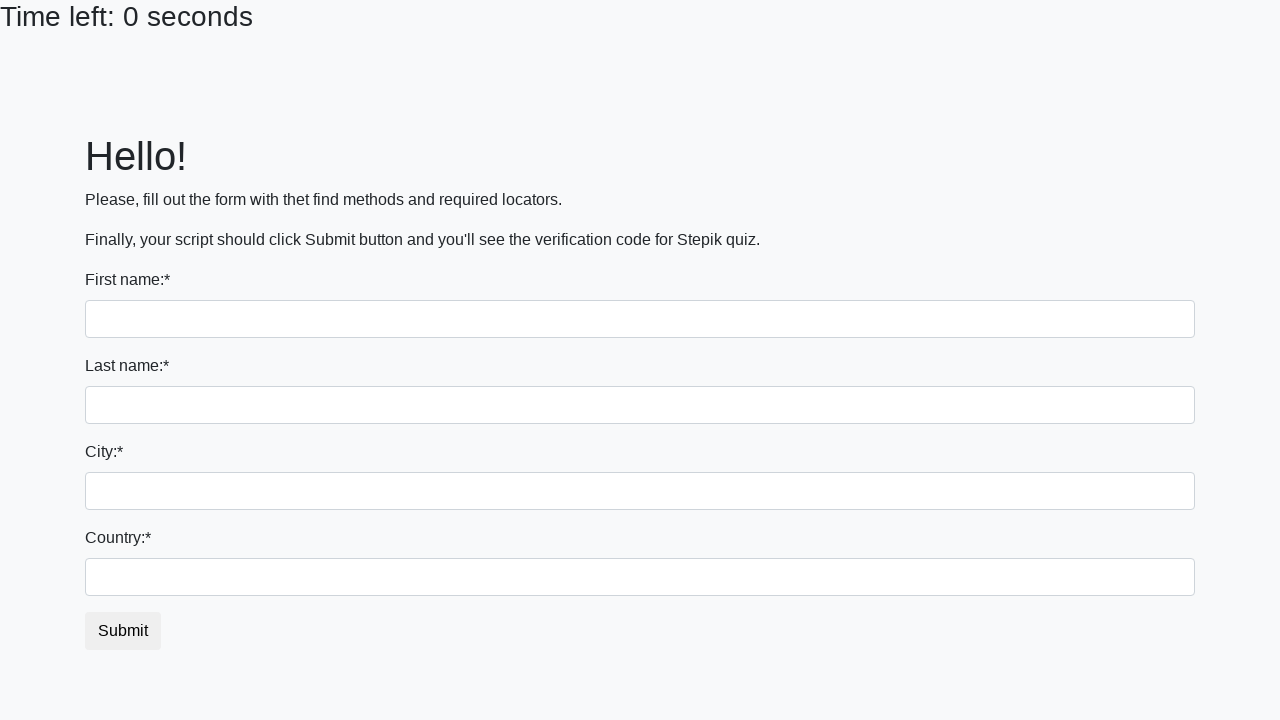